Tests the search functionality by entering a search term and then clearing it

Starting URL: https://carefulbitesfrontend.azurewebsites.net/

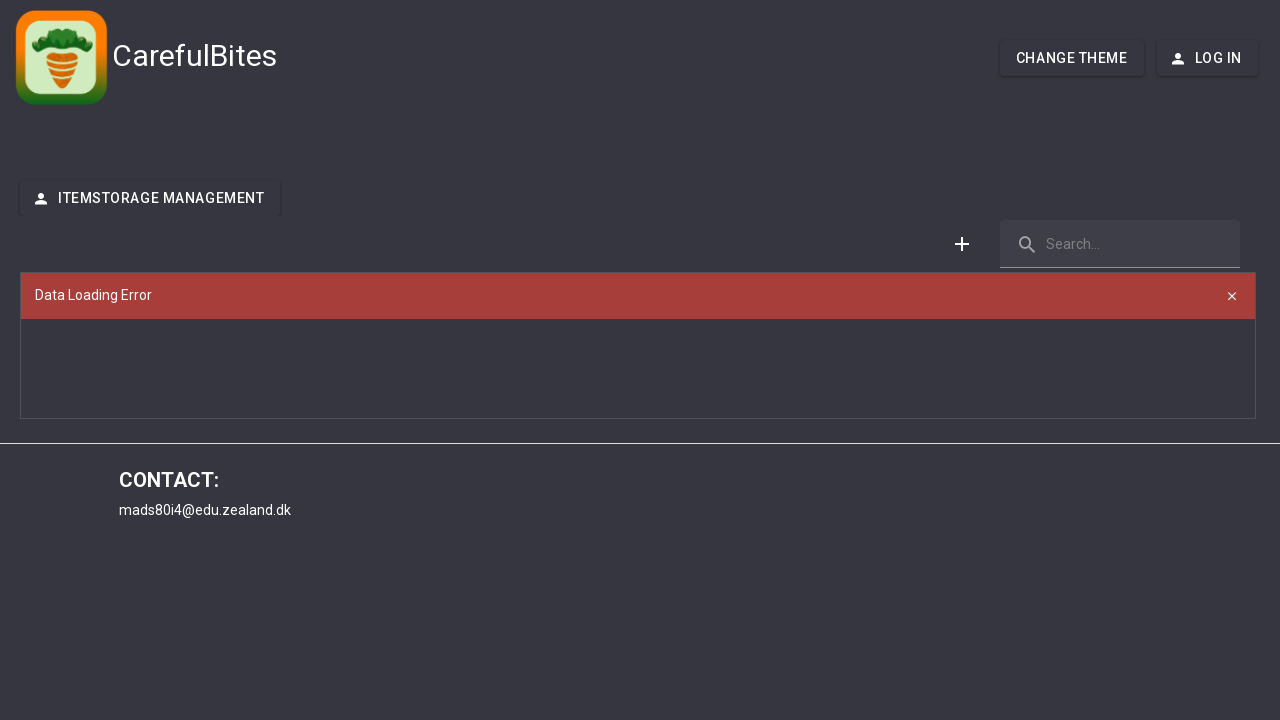

Entered search term 'appelsiner2' in search input on .dx-texteditor-input
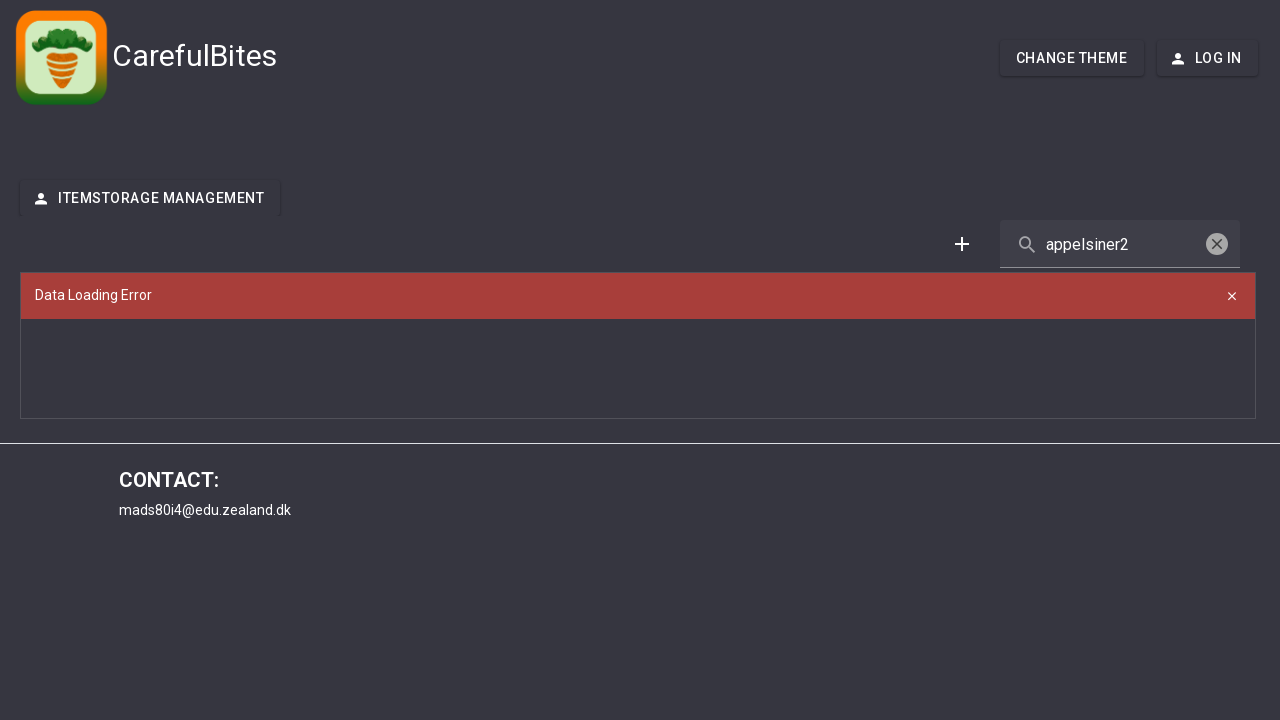

Waited 1000ms for search results to load
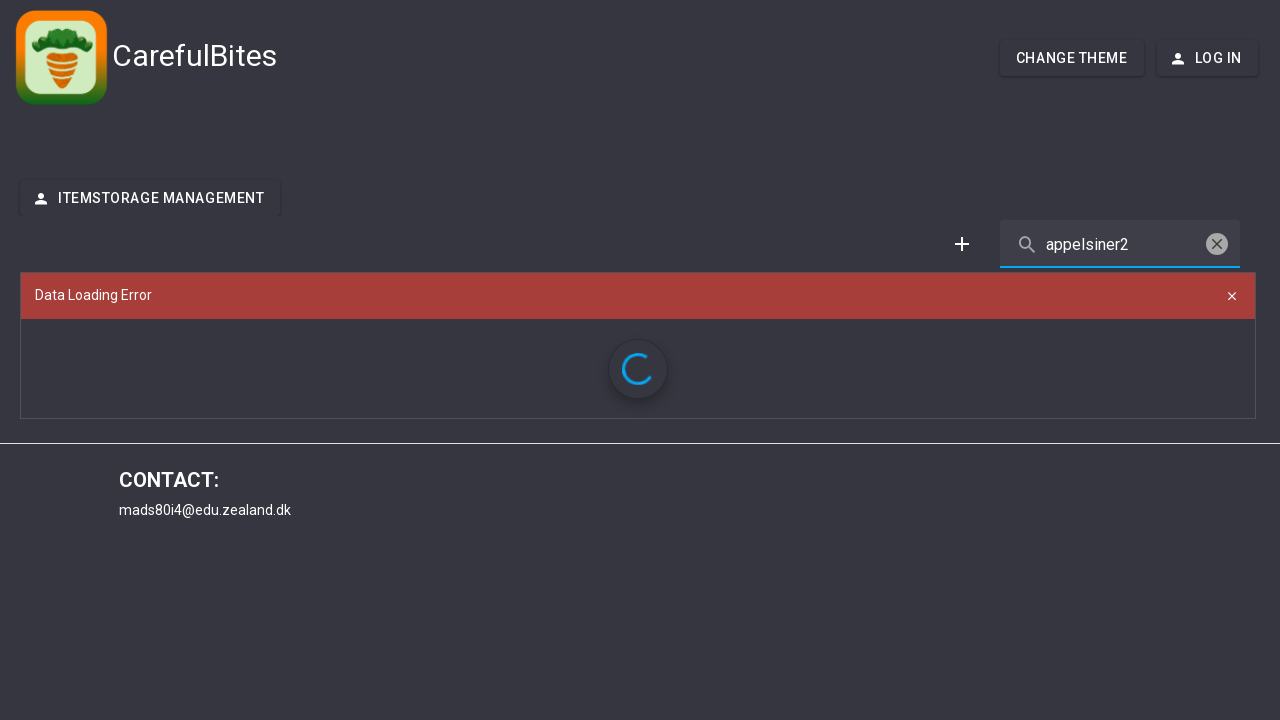

Clicked clear button to reset search input at (1217, 244) on .dx-icon-clear
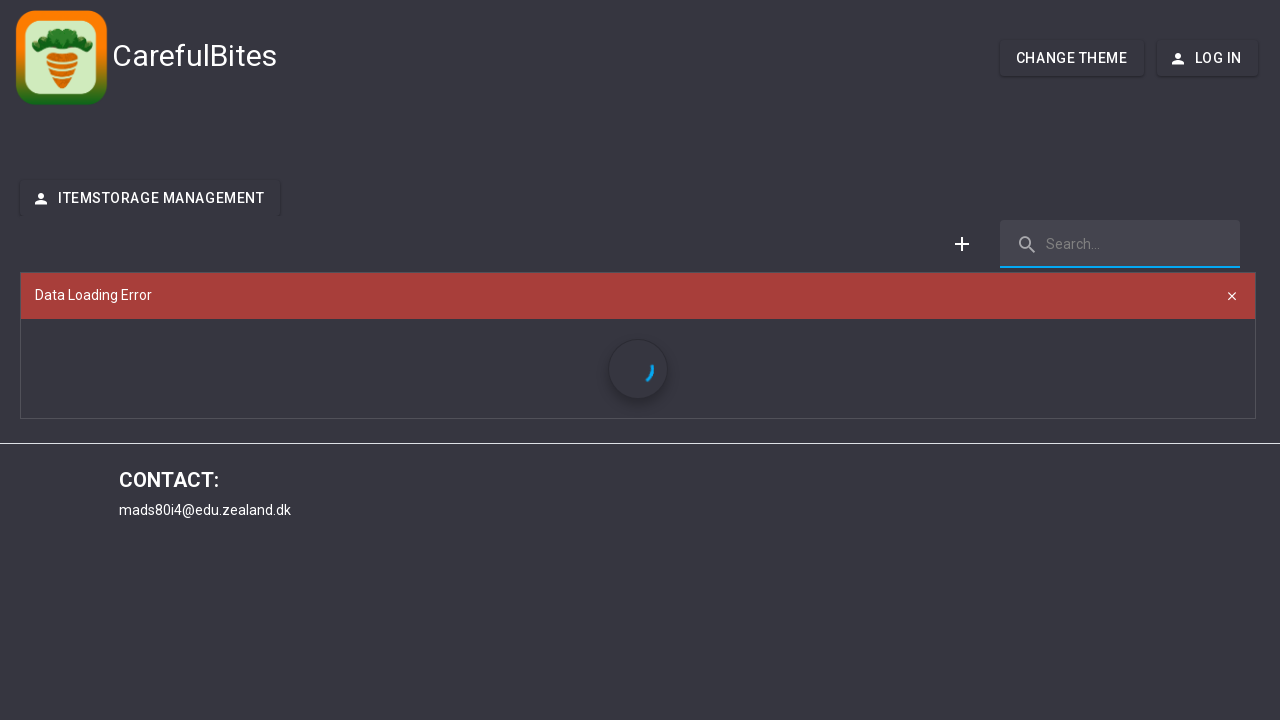

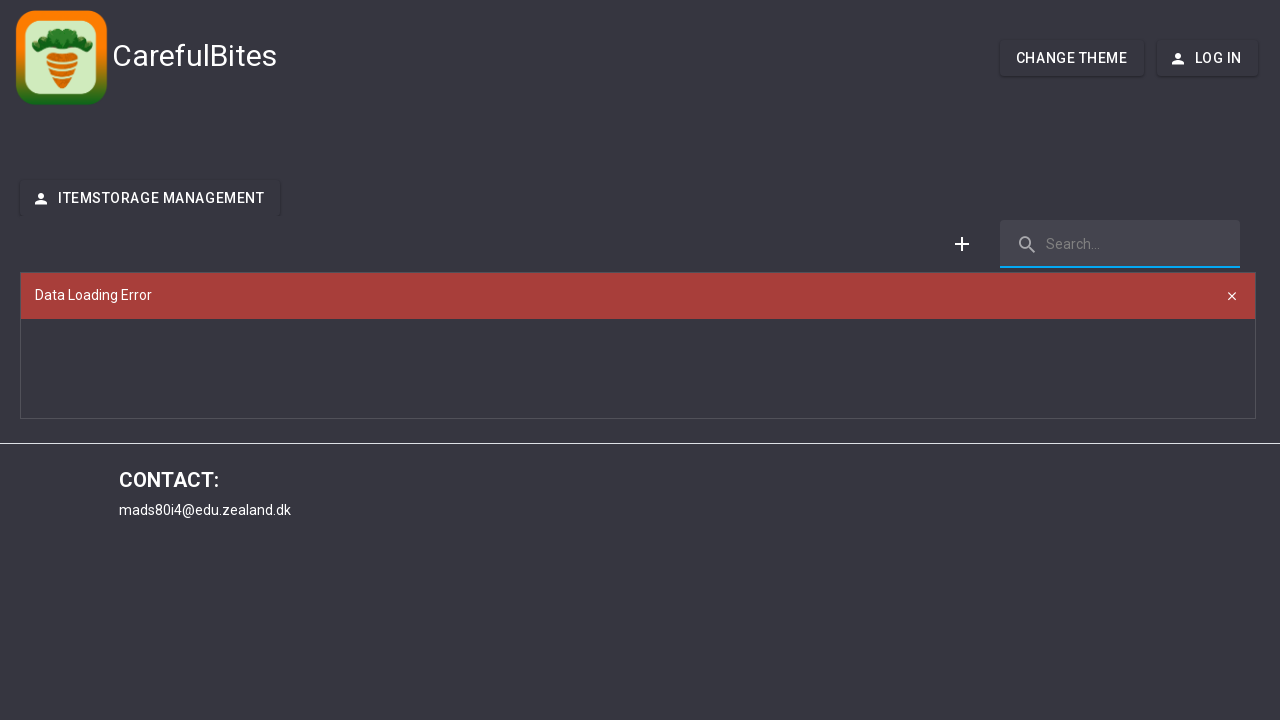